Tests handling of child browser popups by clicking a button that opens a new window, switching to that window, and interacting with an element on the child page (YouTube).

Starting URL: https://qavalidation.com/

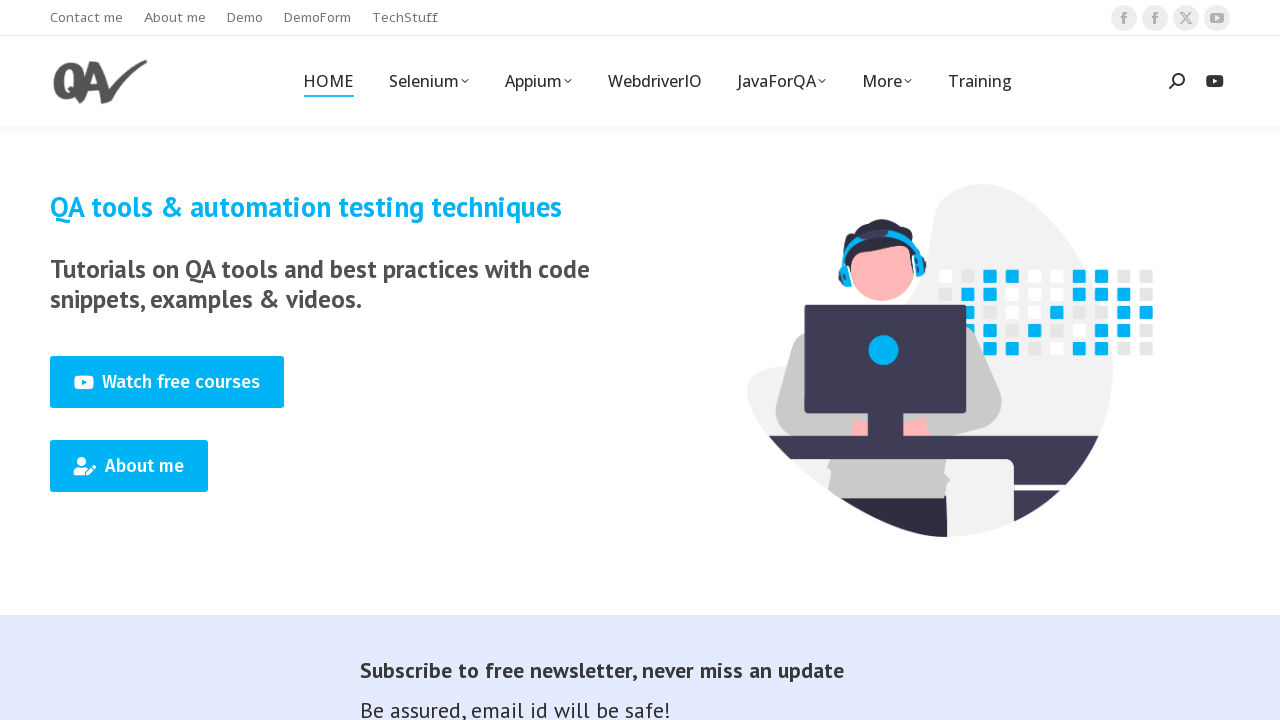

Clicked button to open child browser popup at (167, 382) on a#default-btn-b3e6bb53916424a5f3e6a73b1e76d865
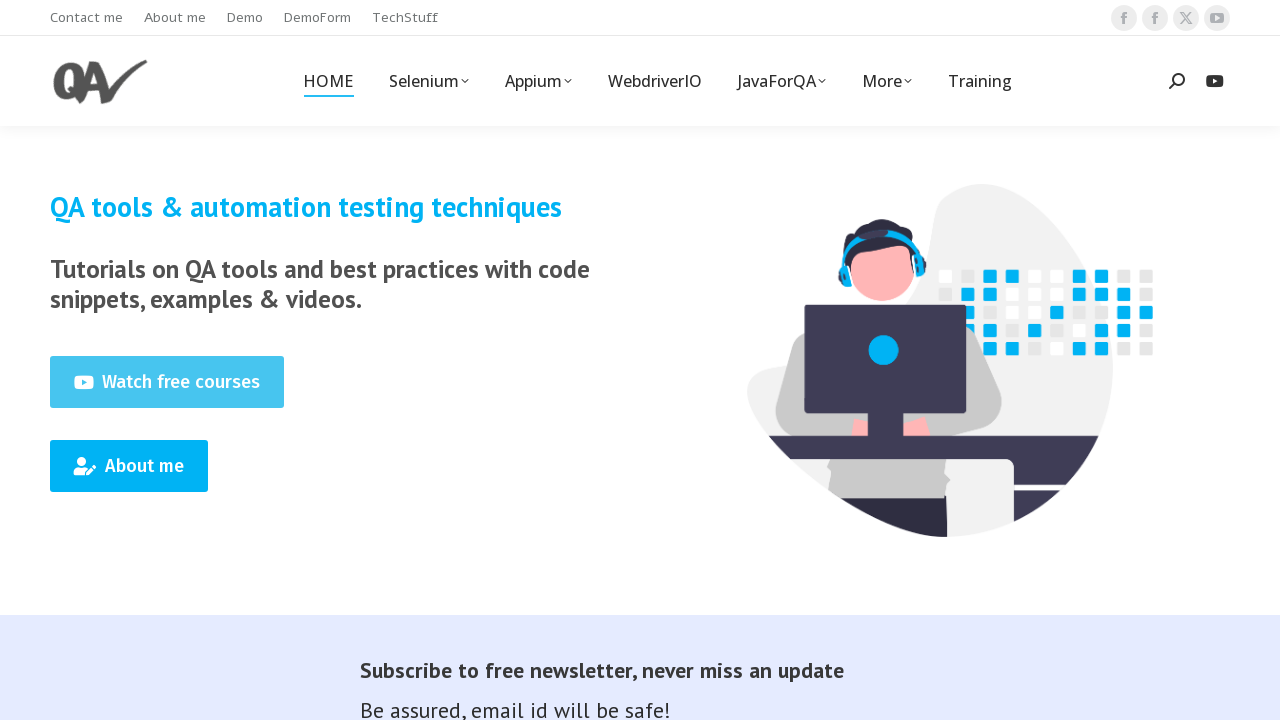

Captured new child page/window reference
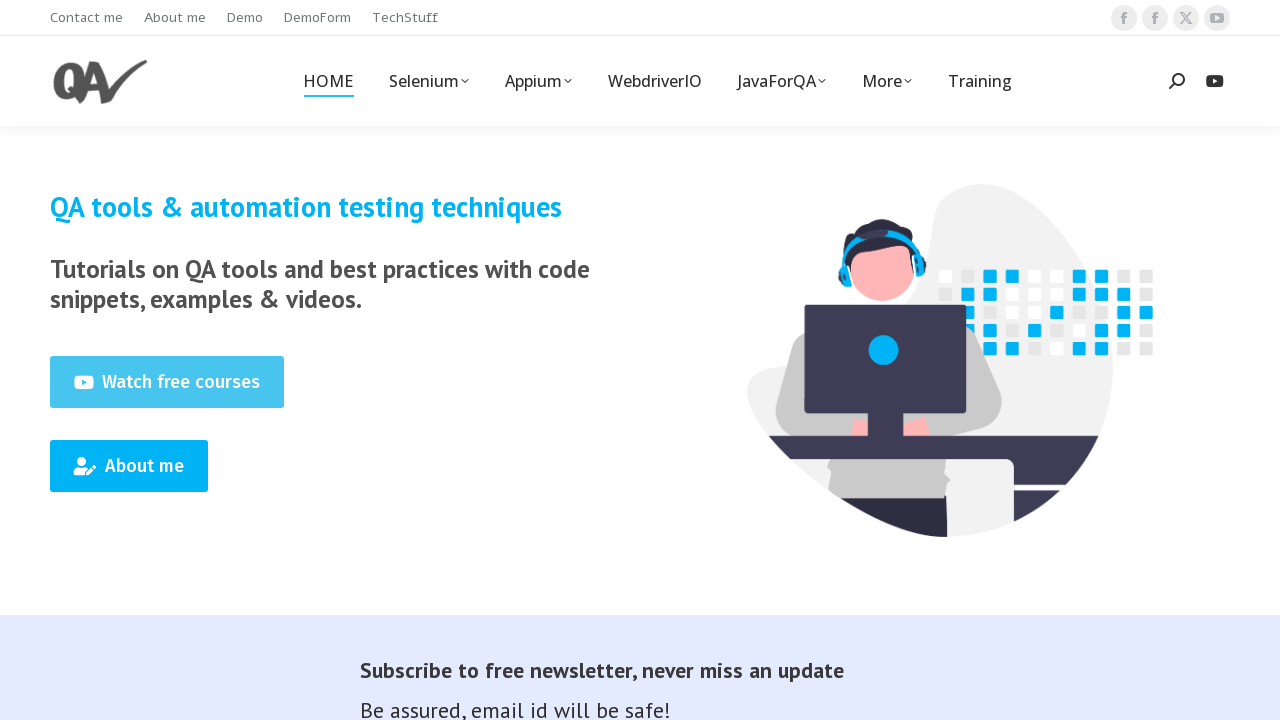

Child page loaded completely
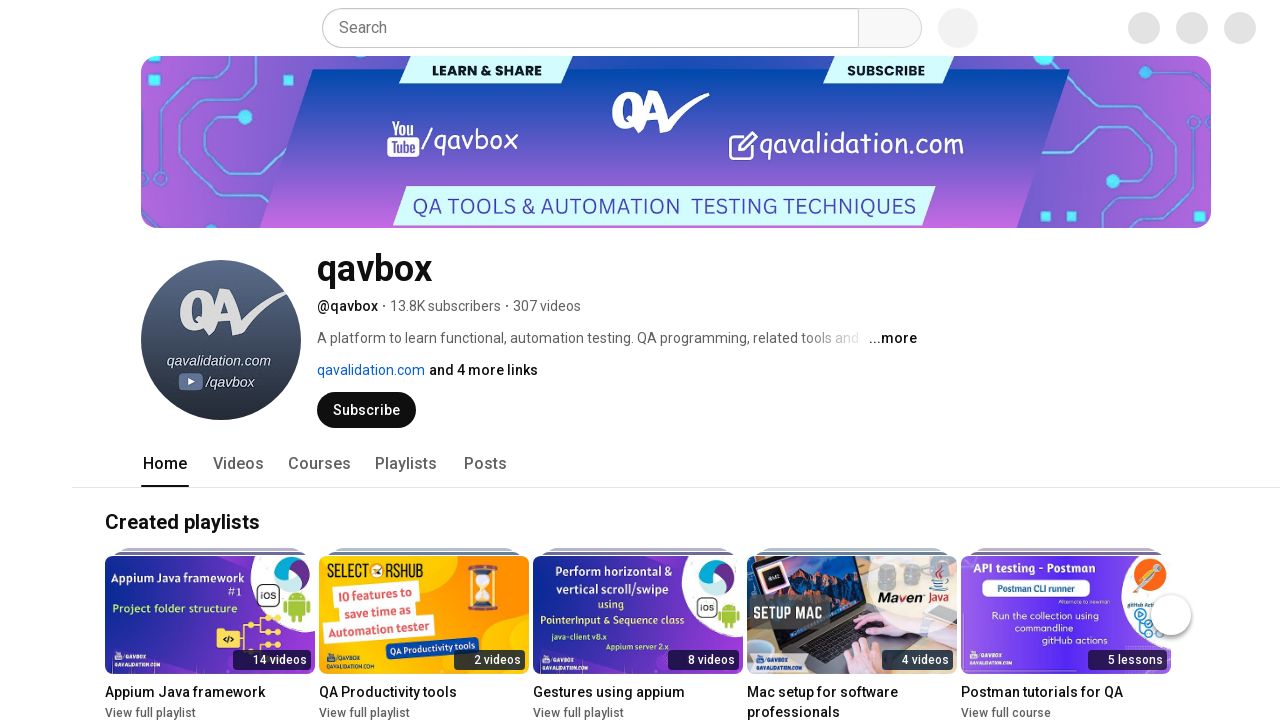

Clicked YouTube button on child page at (958, 28) on button.yt-spec-button-shape-next.yt-spec-button-shape-next--text.yt-spec-button-
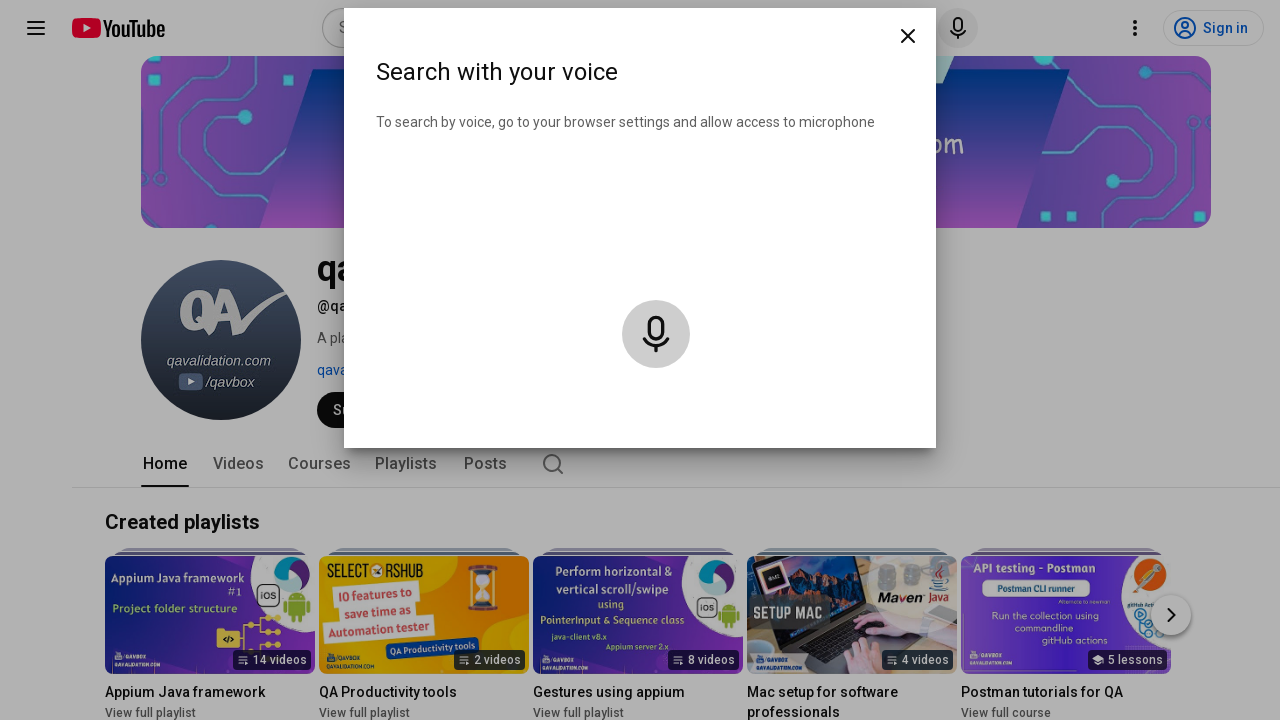

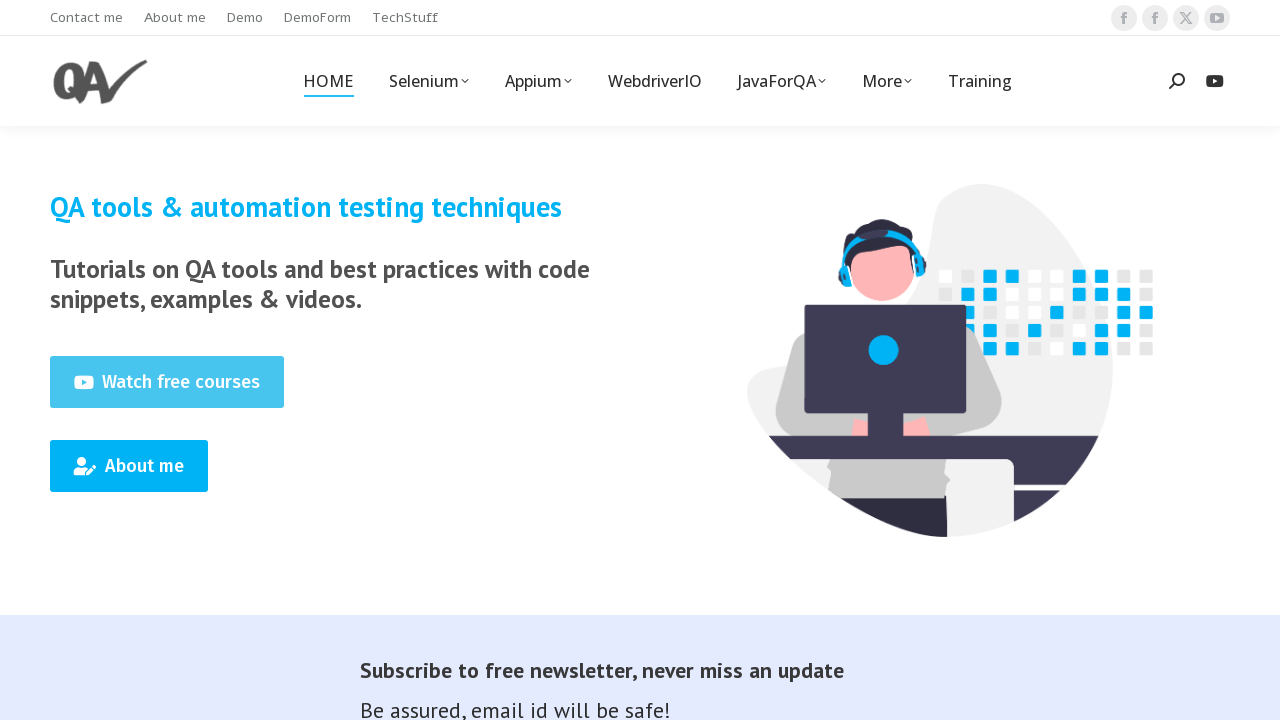